Tests JavaScript prompt functionality on W3Schools by clicking a button to trigger a prompt dialog, entering a name, accepting it, and verifying the name is displayed on the page.

Starting URL: https://www.w3schools.com/jsref/tryit.asp?filename=tryjsref_prompt

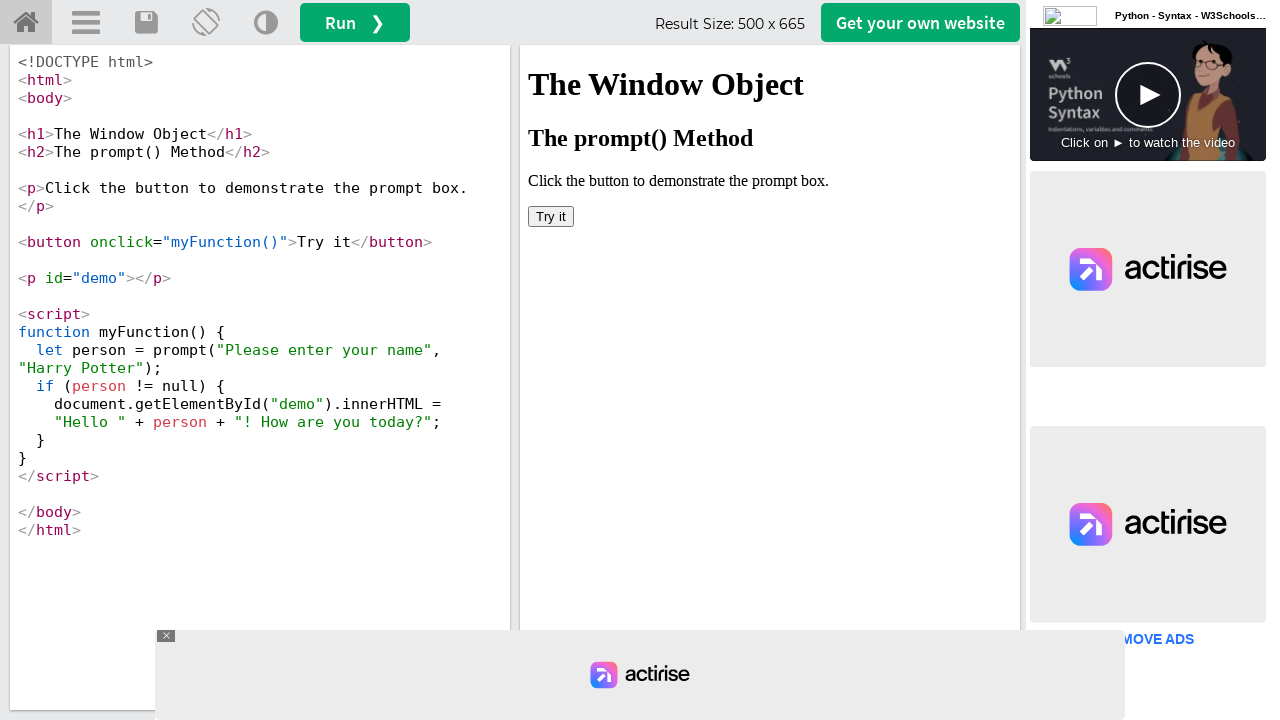

Set viewport size to 1920x1080
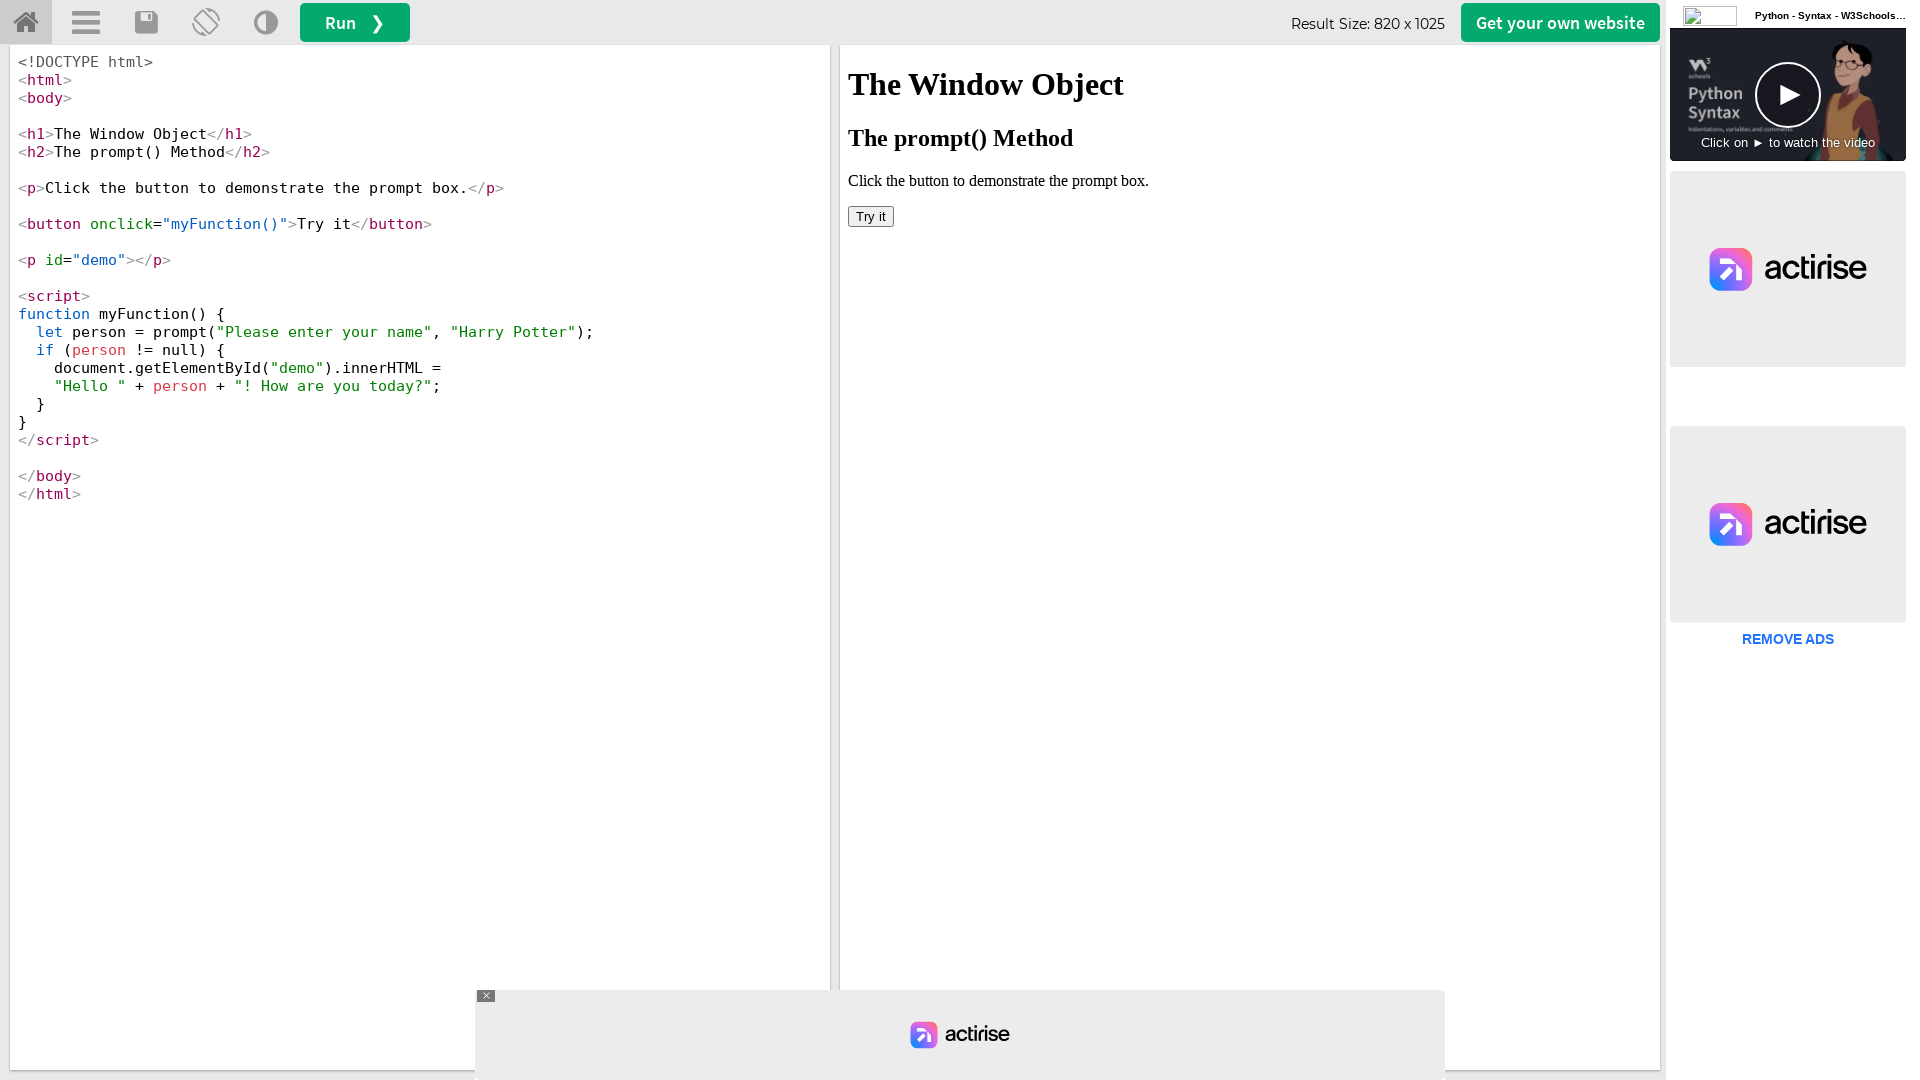

Located iframe with selector #iframeResult
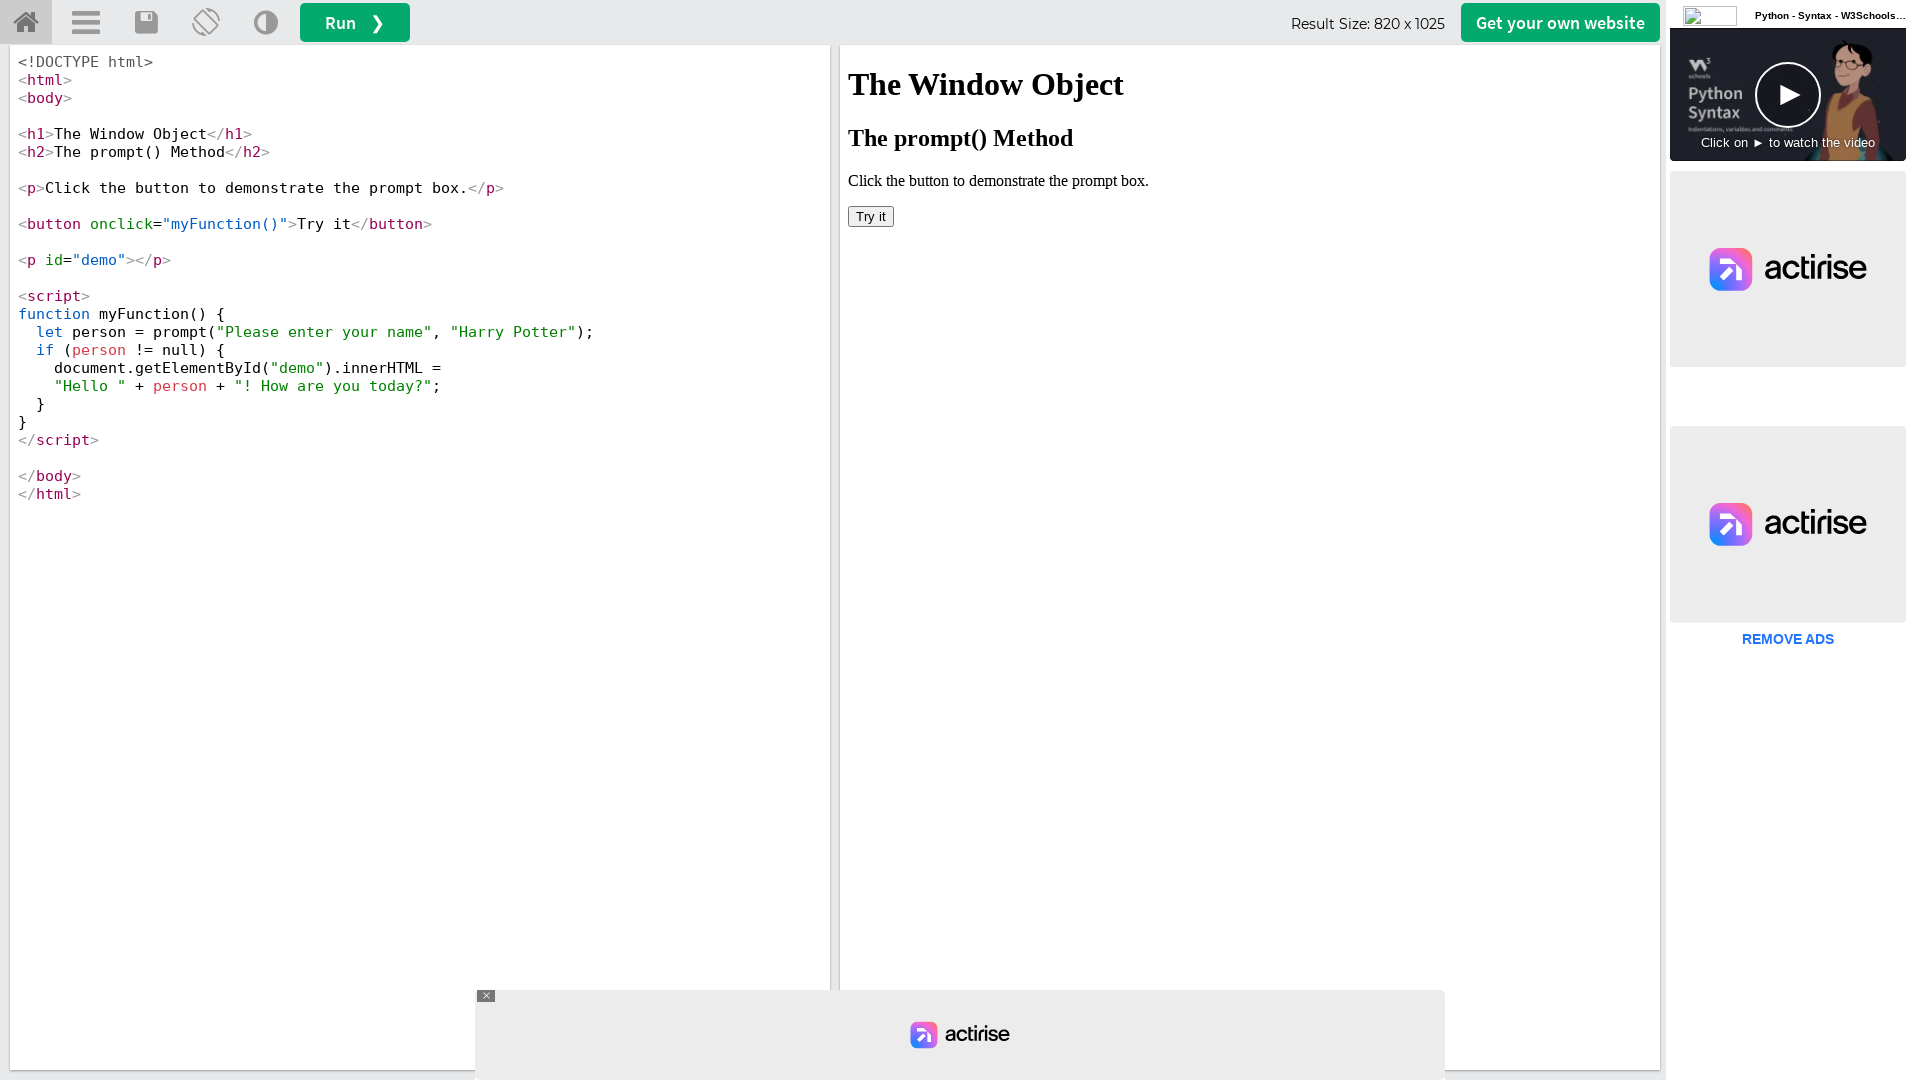

Set up dialog handler to accept prompt with text 'Santosh'
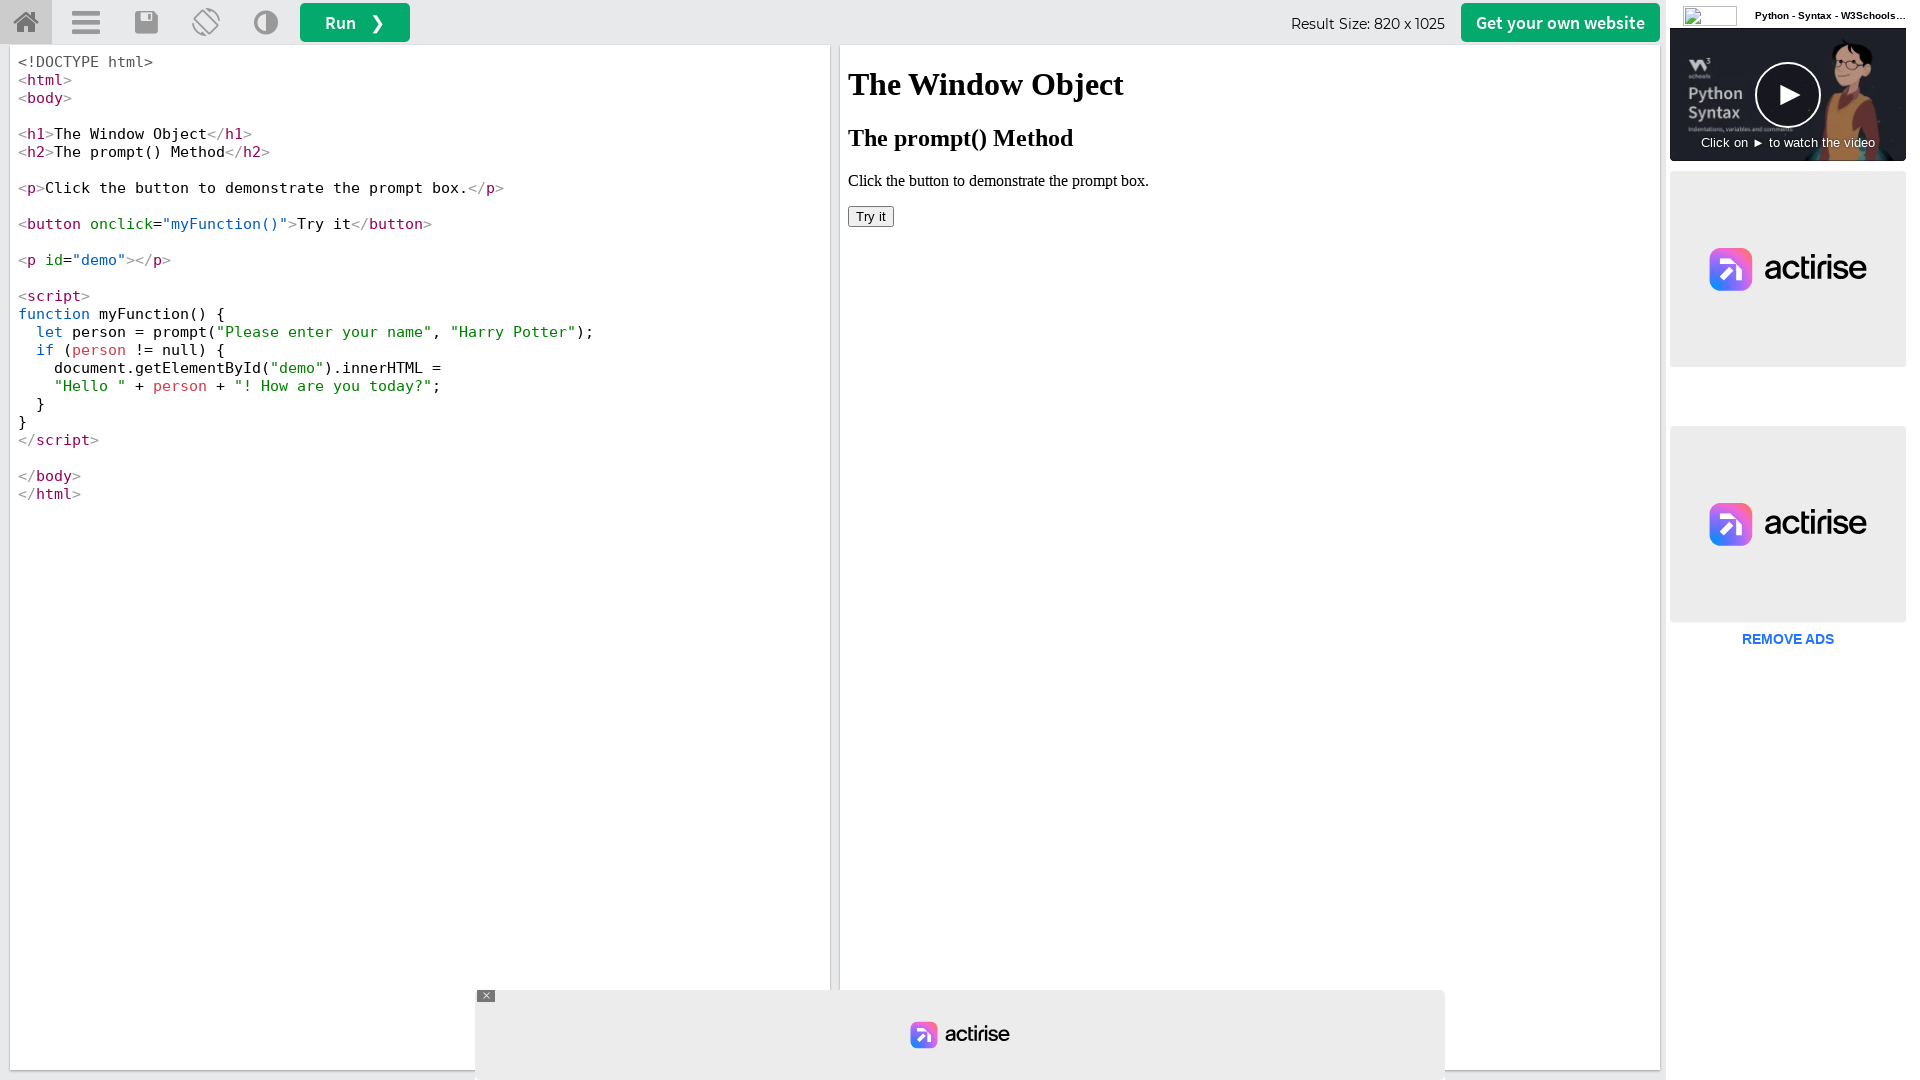

Clicked 'Try it' button to trigger JavaScript prompt at (871, 216) on #iframeResult >> internal:control=enter-frame >> xpath=//button[text()='Try it']
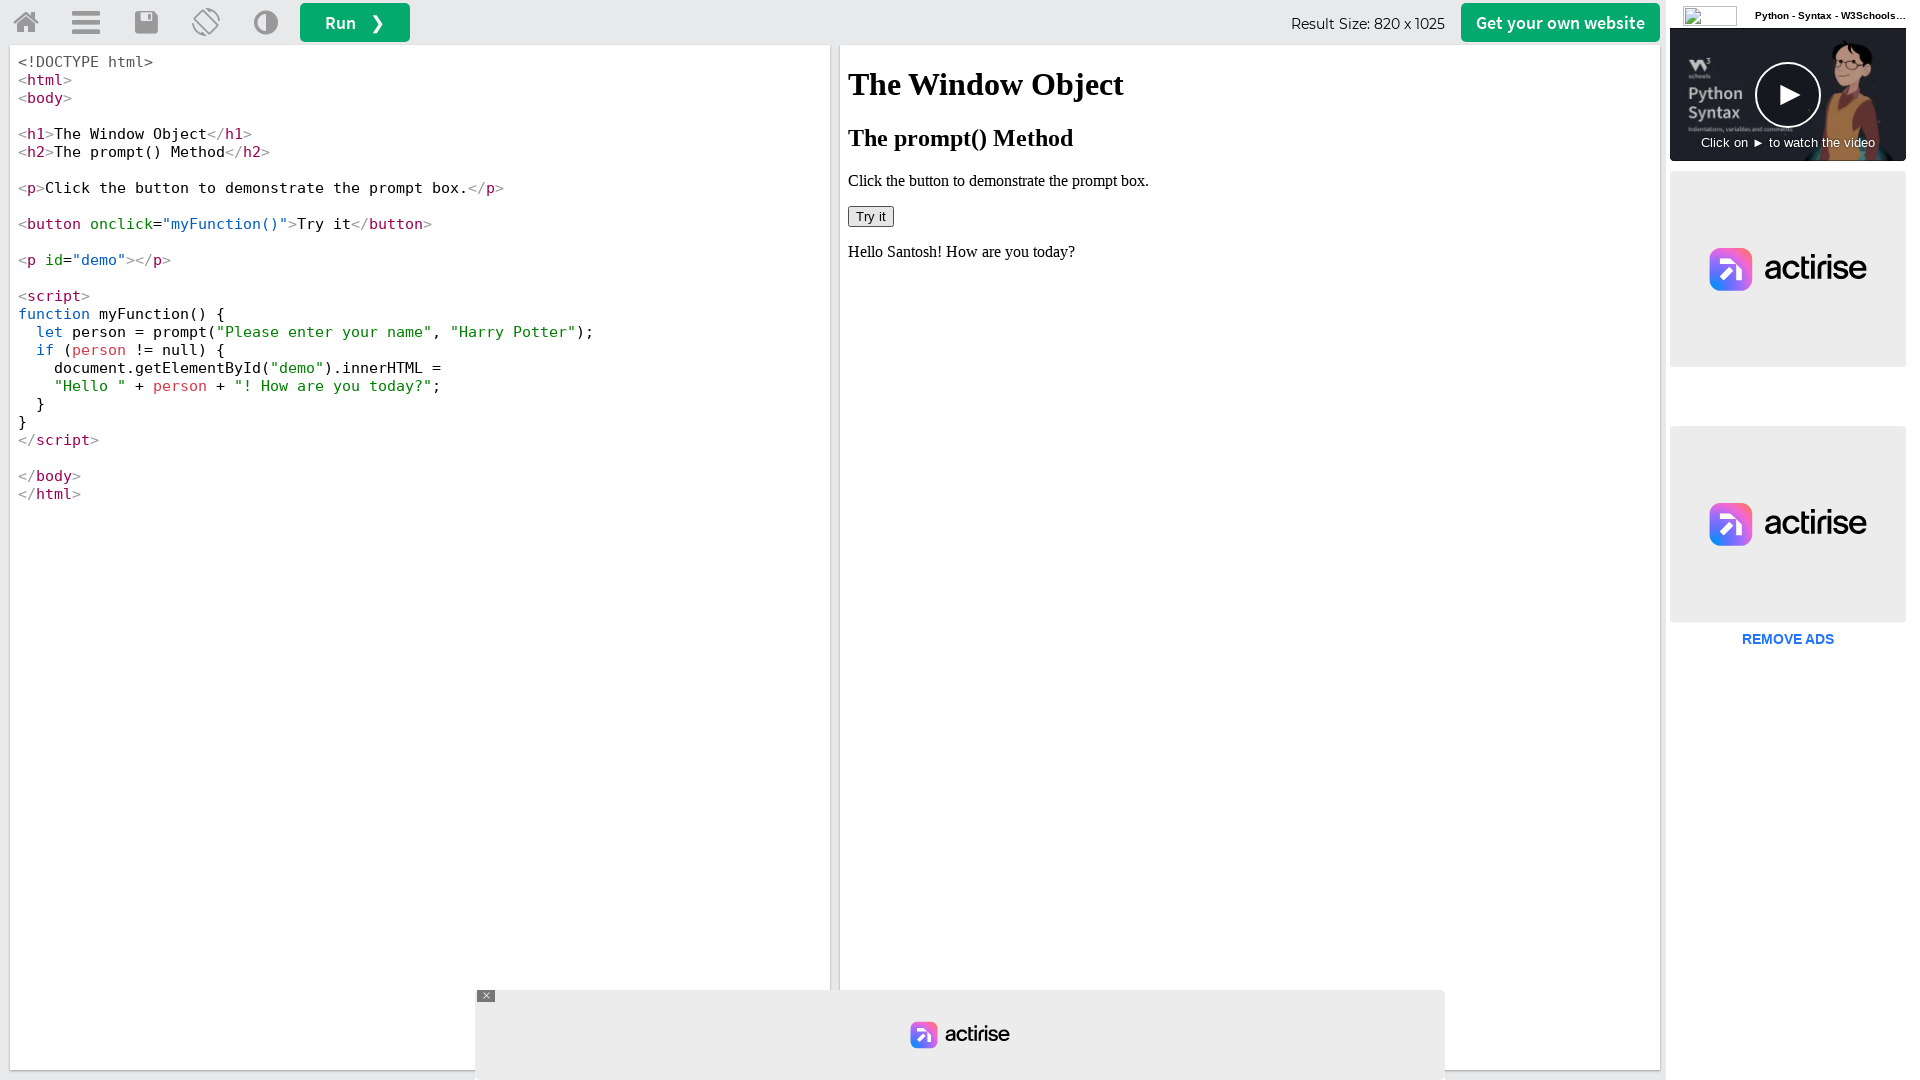

Retrieved text content from #demo element
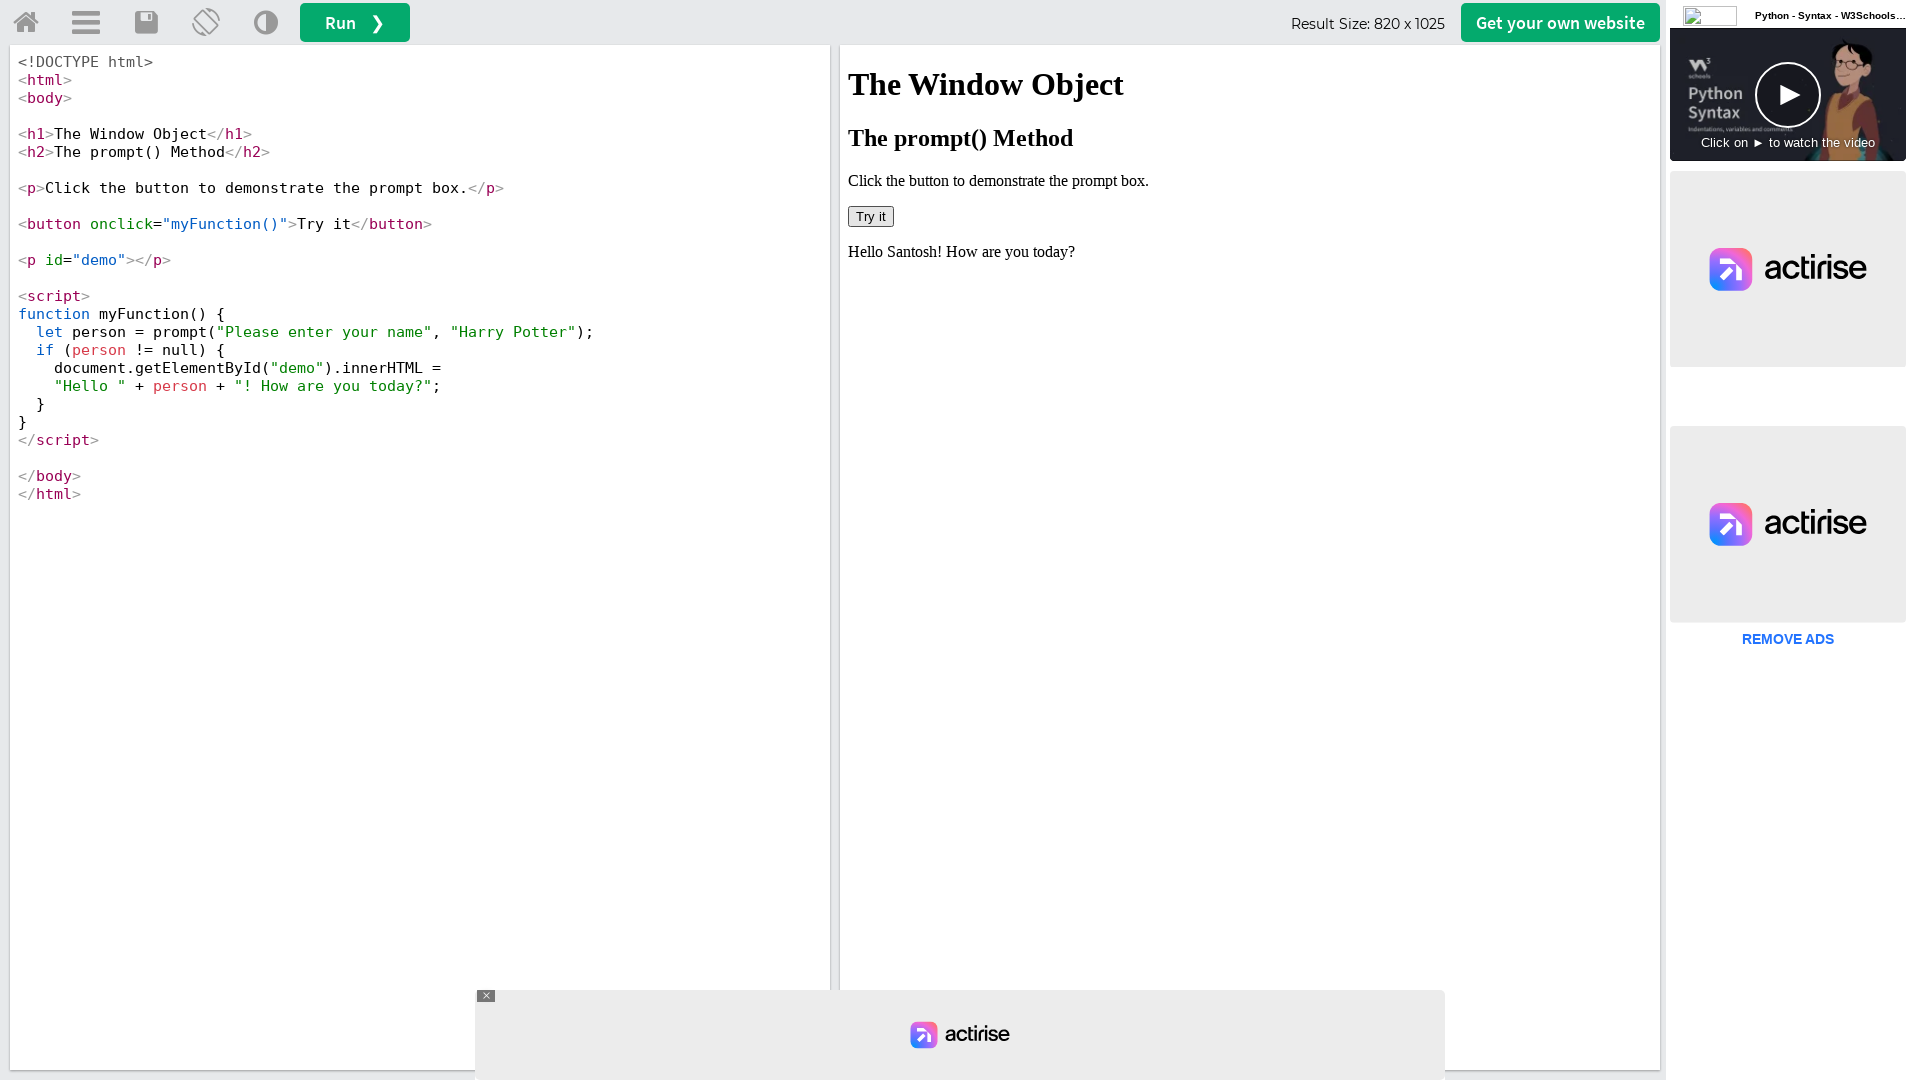

Verified that 'Santosh' is displayed in the result
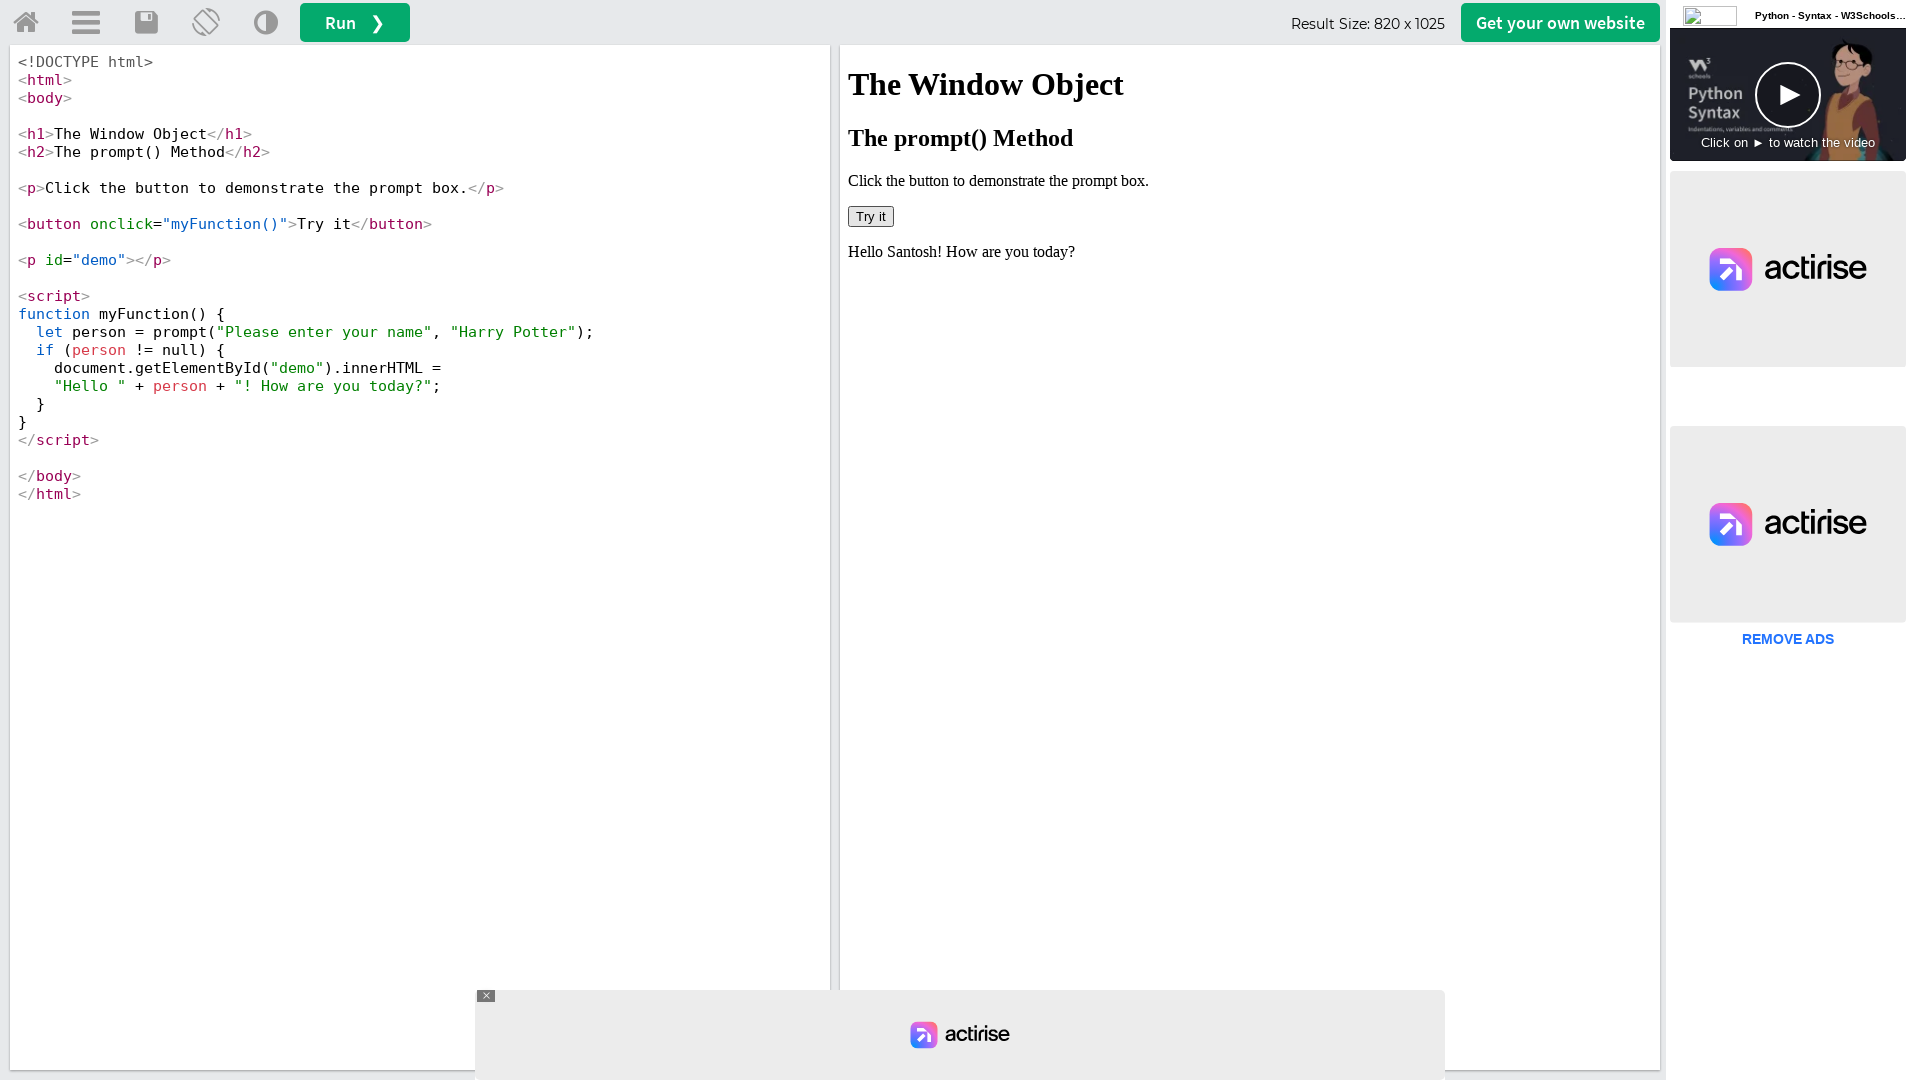

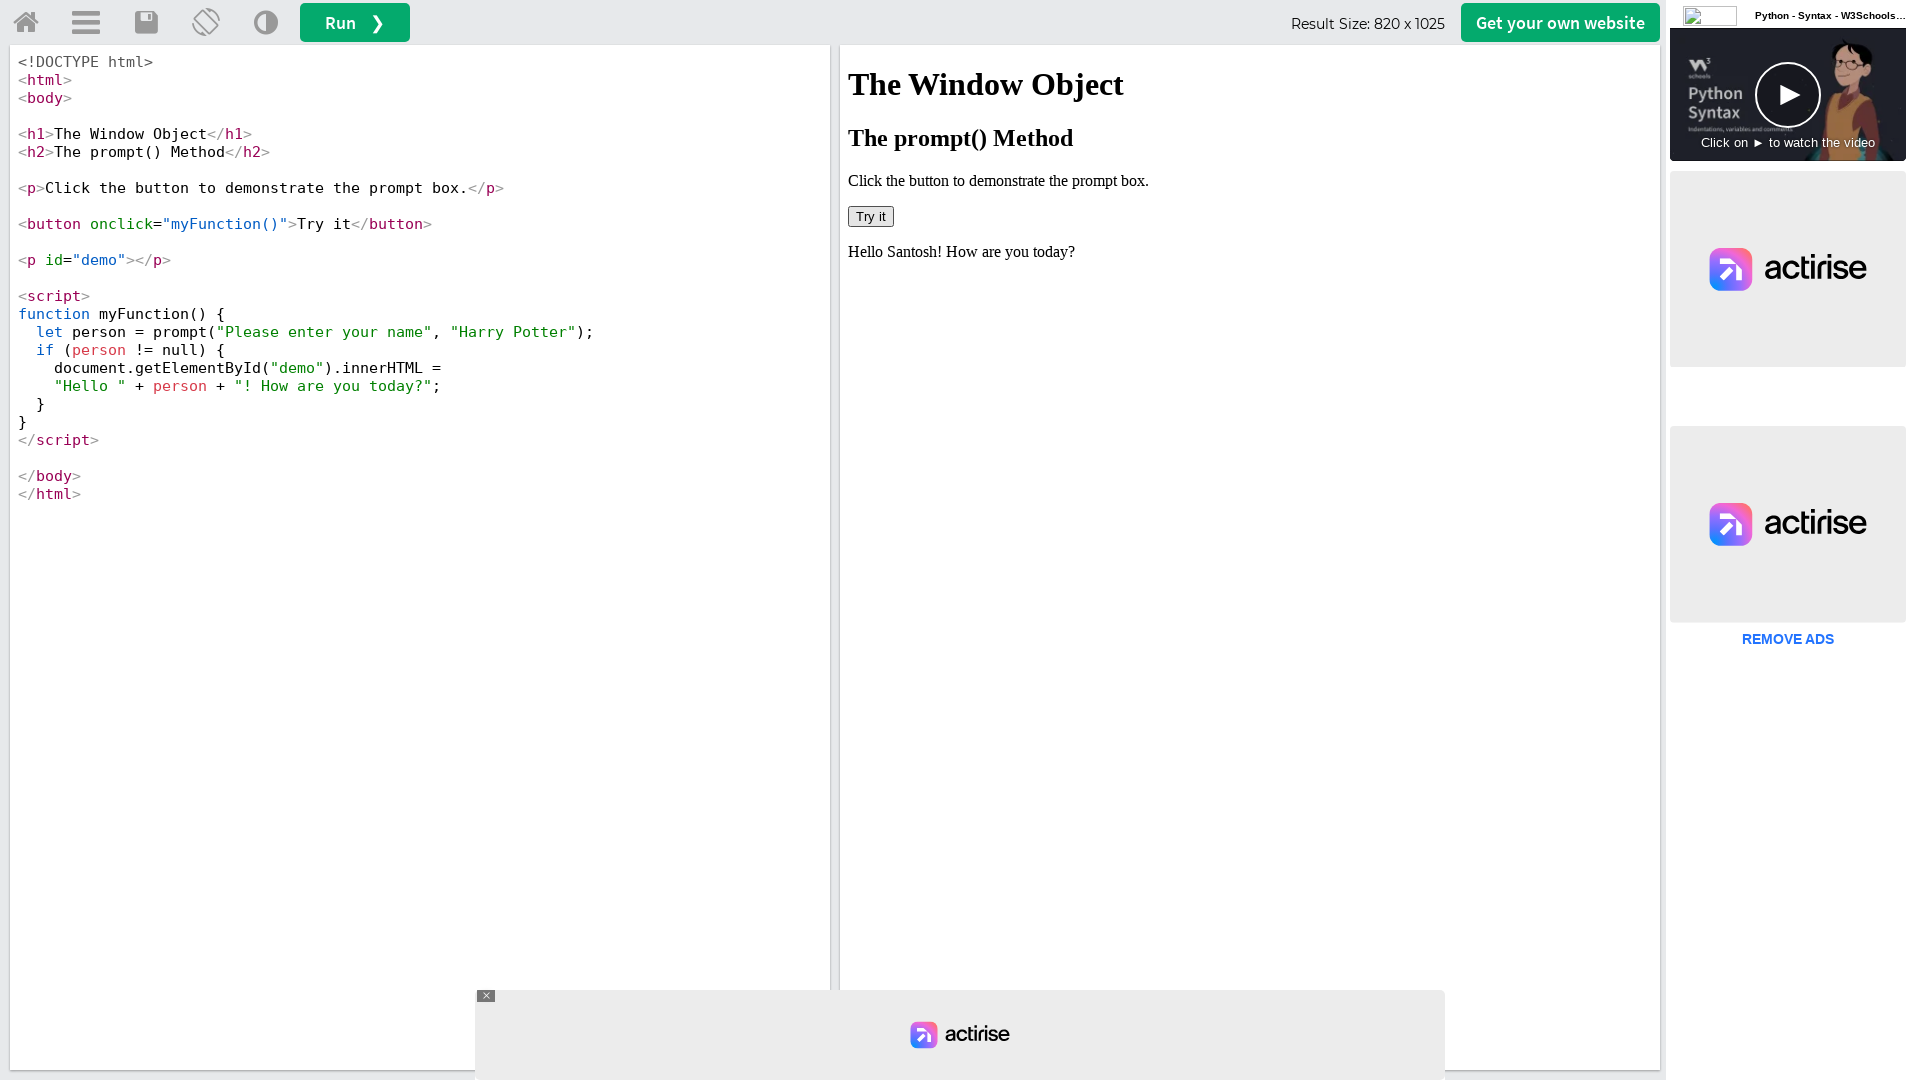